Tests checkbox state after removing and re-adding it - verifies checkbox is unchecked after being re-added

Starting URL: http://the-internet.herokuapp.com/dynamic_controls

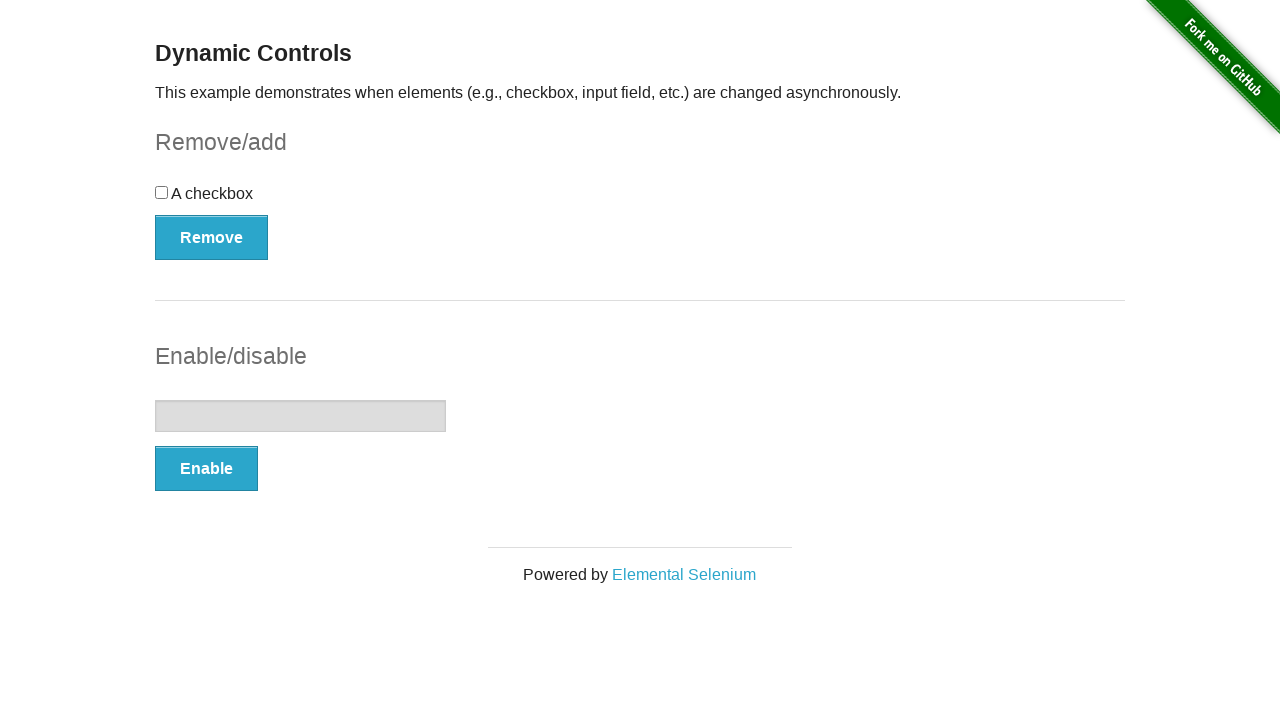

Clicked Remove button to remove checkbox at (212, 237) on xpath=//button[@type='button' and contains(text(),'Remove')]
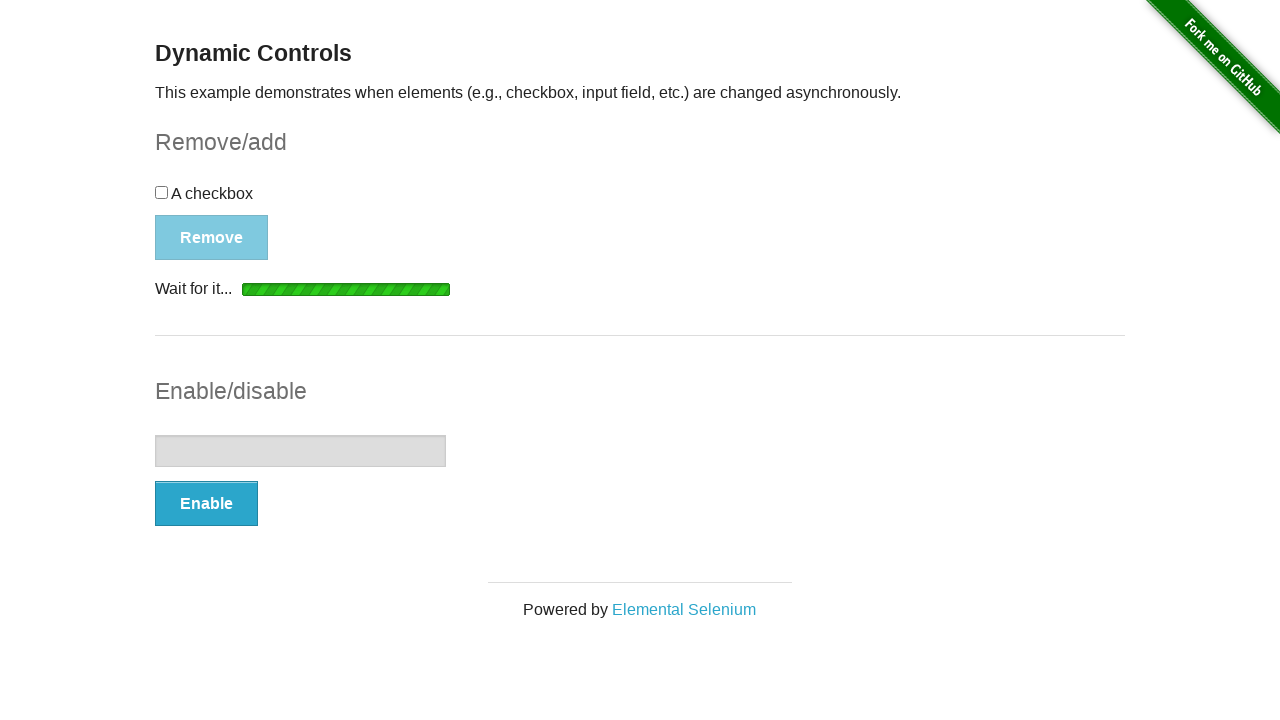

Add button appeared after checkbox removal
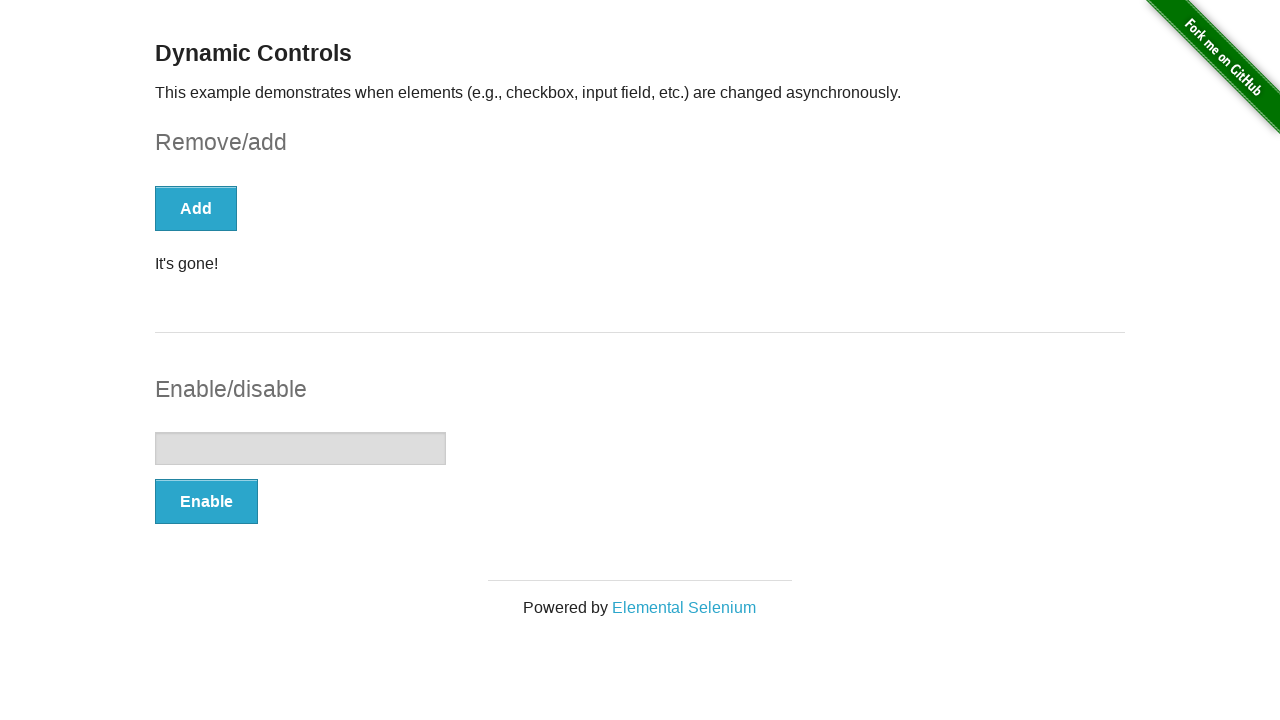

Clicked Add button to re-add checkbox at (196, 208) on xpath=//button[@type='button' and contains(text(),'Add')]
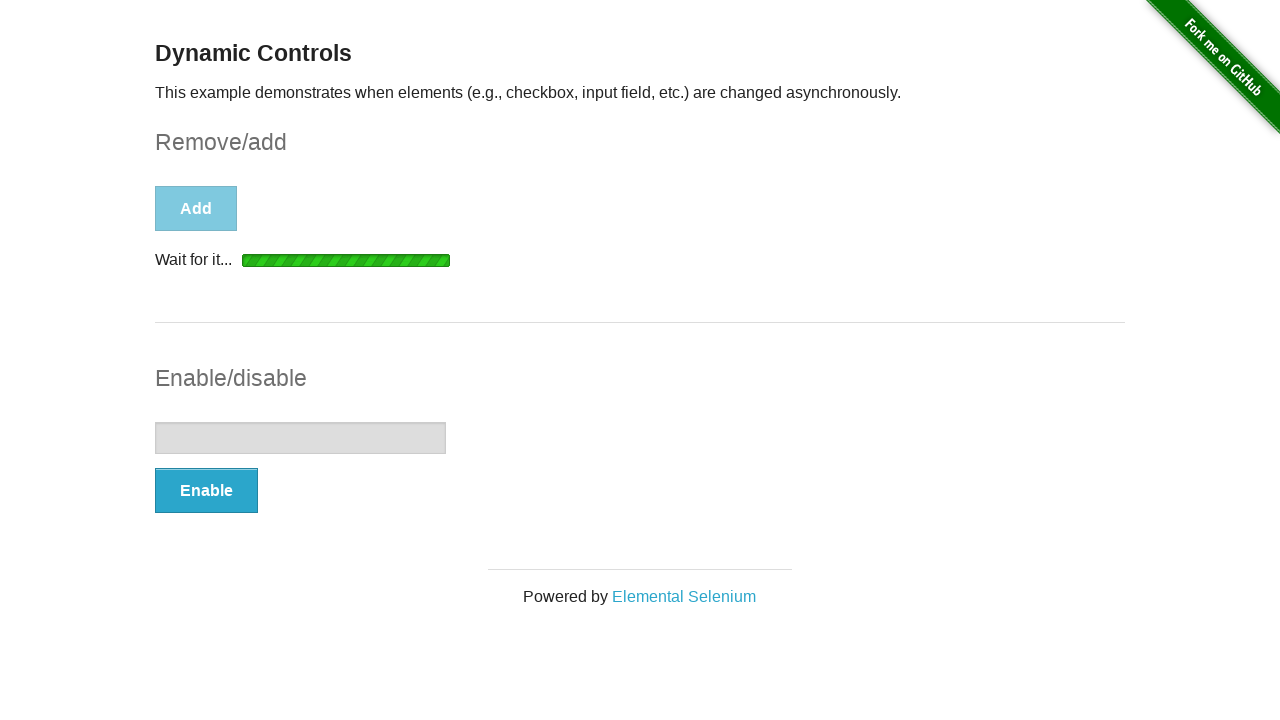

Checkbox re-appeared after clicking Add button
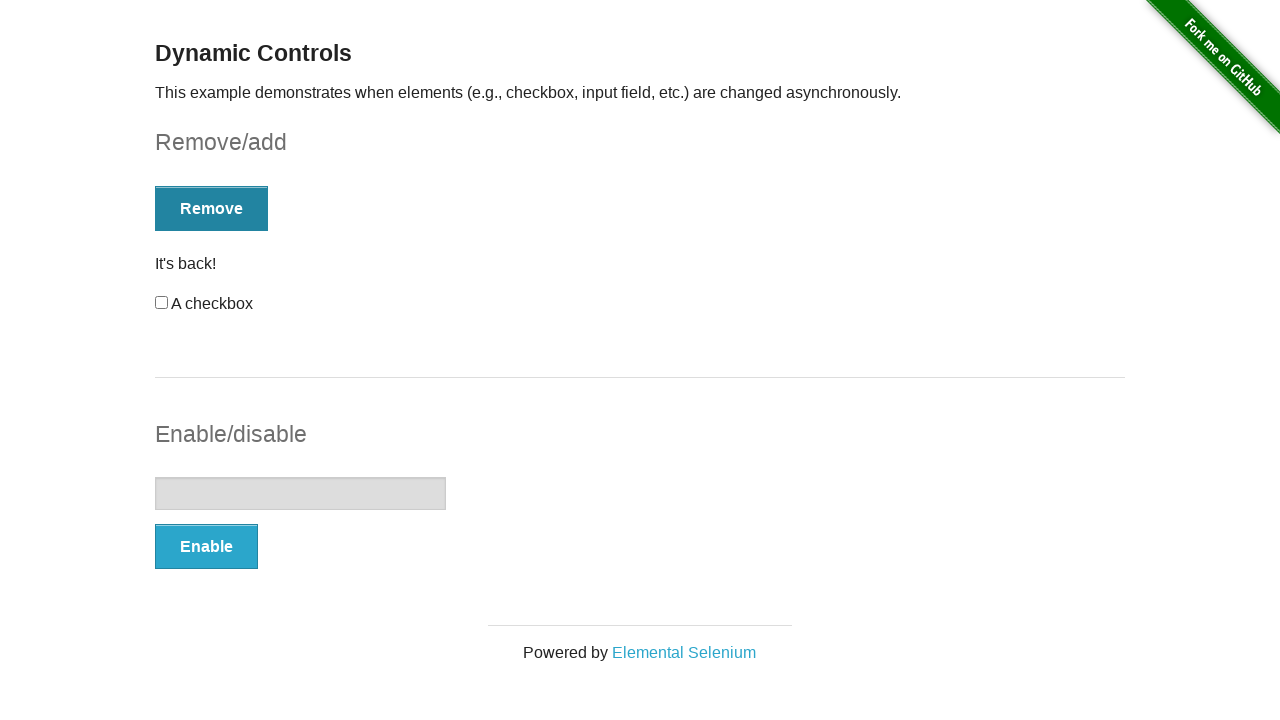

Verified checkbox is unchecked after being re-added
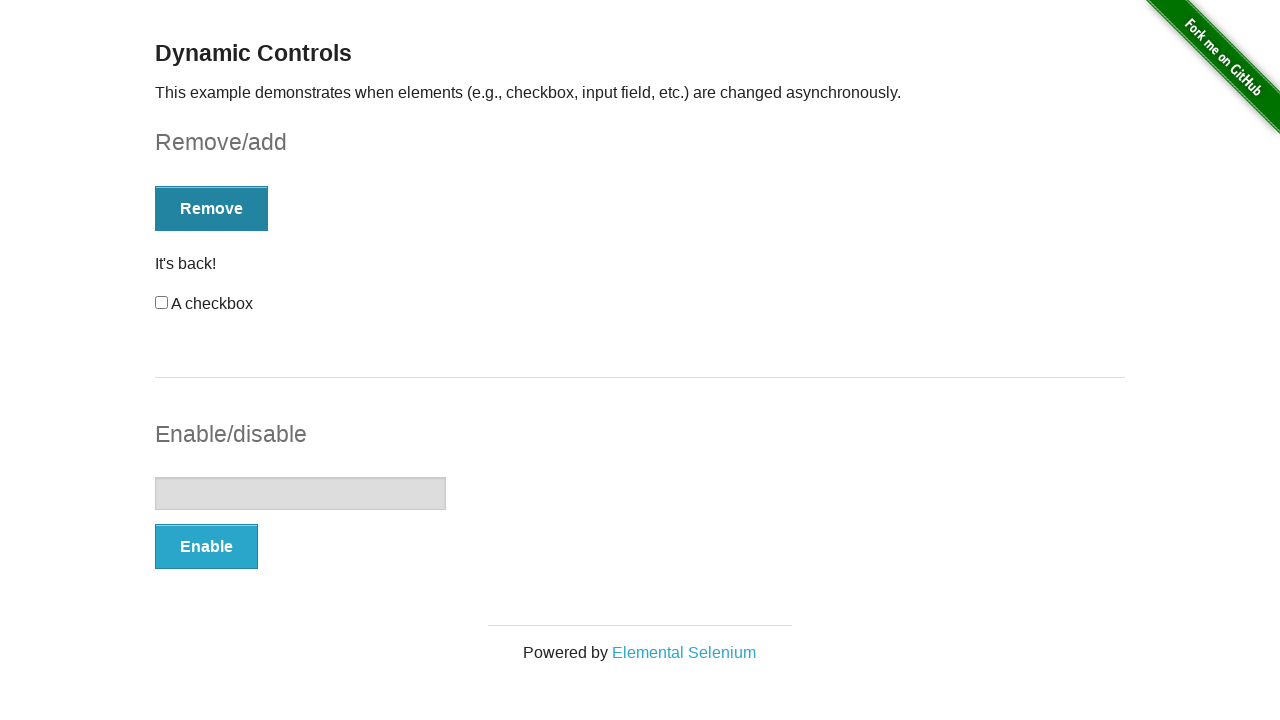

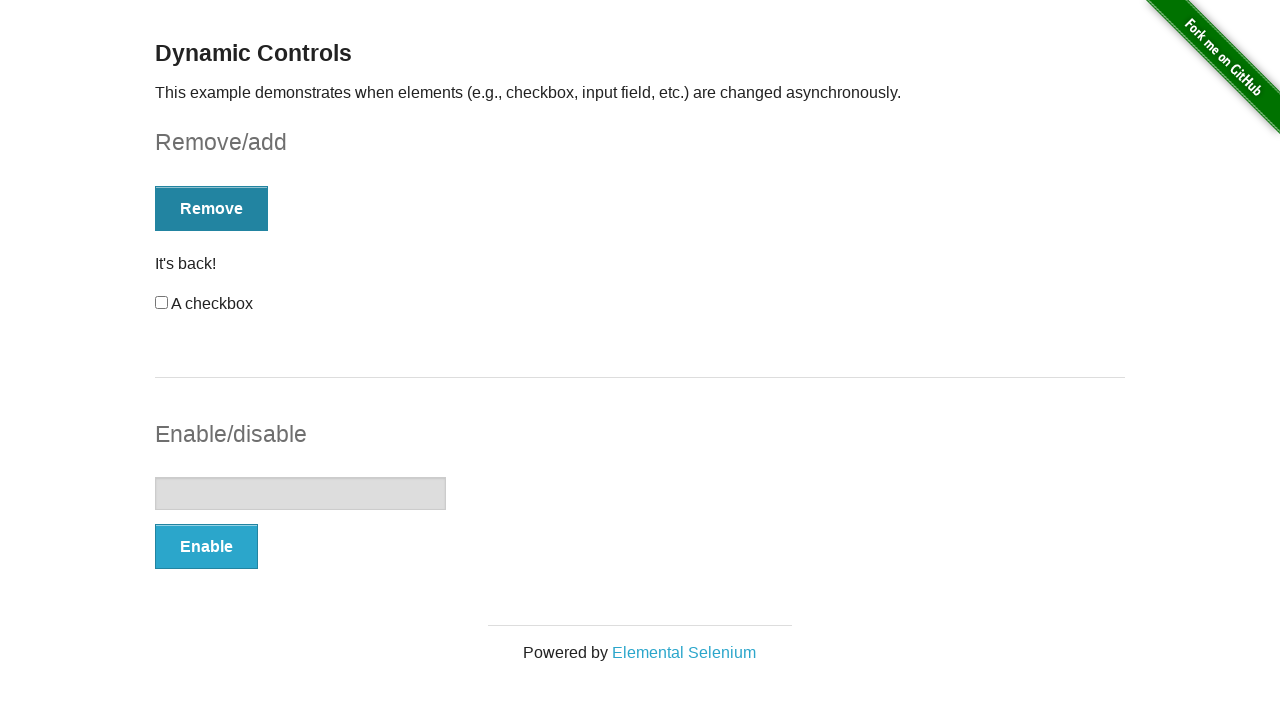